Tests horizontal slider functionality by dragging the slider to reach a specific target value (3.5), verifying the slider can be manipulated through click and drag actions.

Starting URL: https://the-internet.herokuapp.com/horizontal_slider

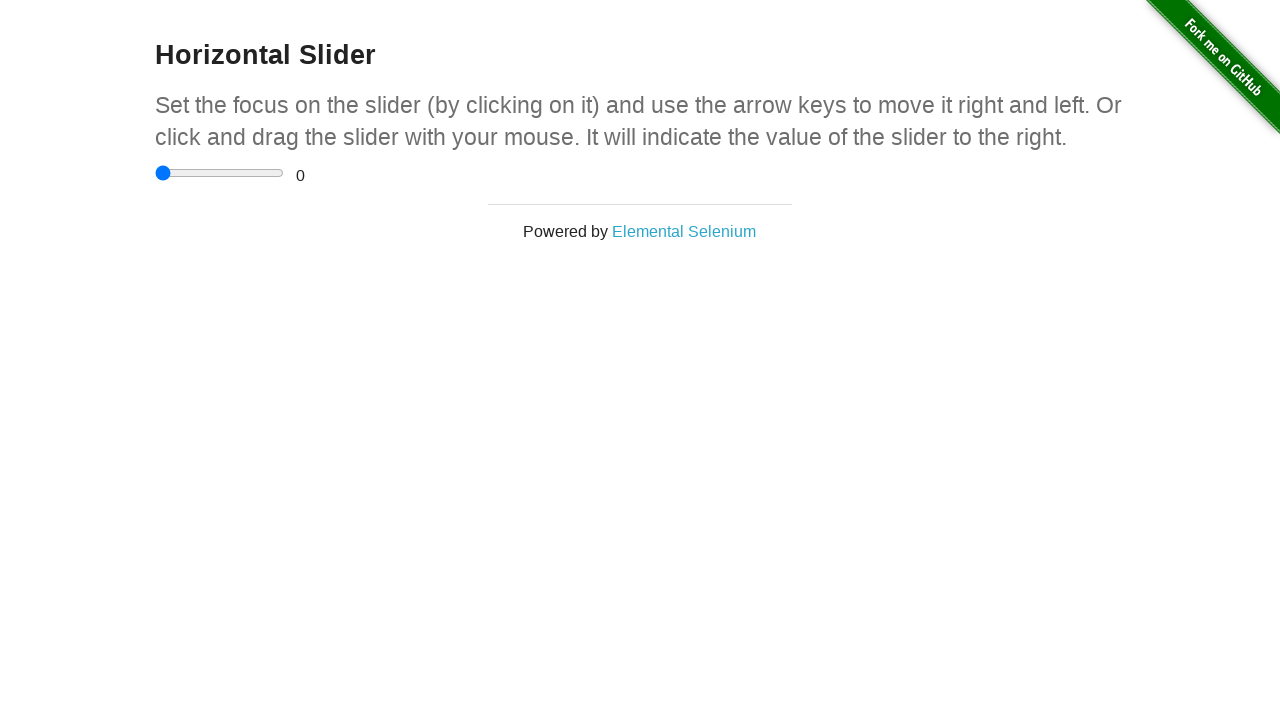

Waited for horizontal slider to be visible
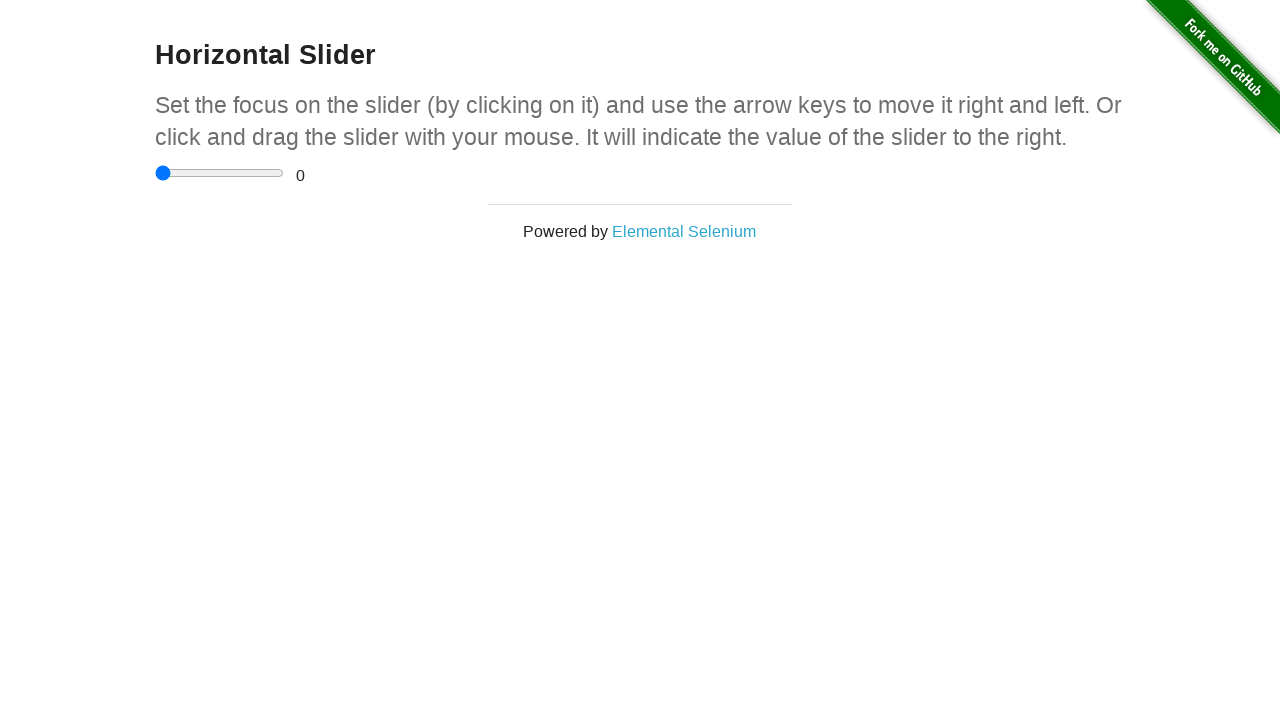

Located the range input slider element
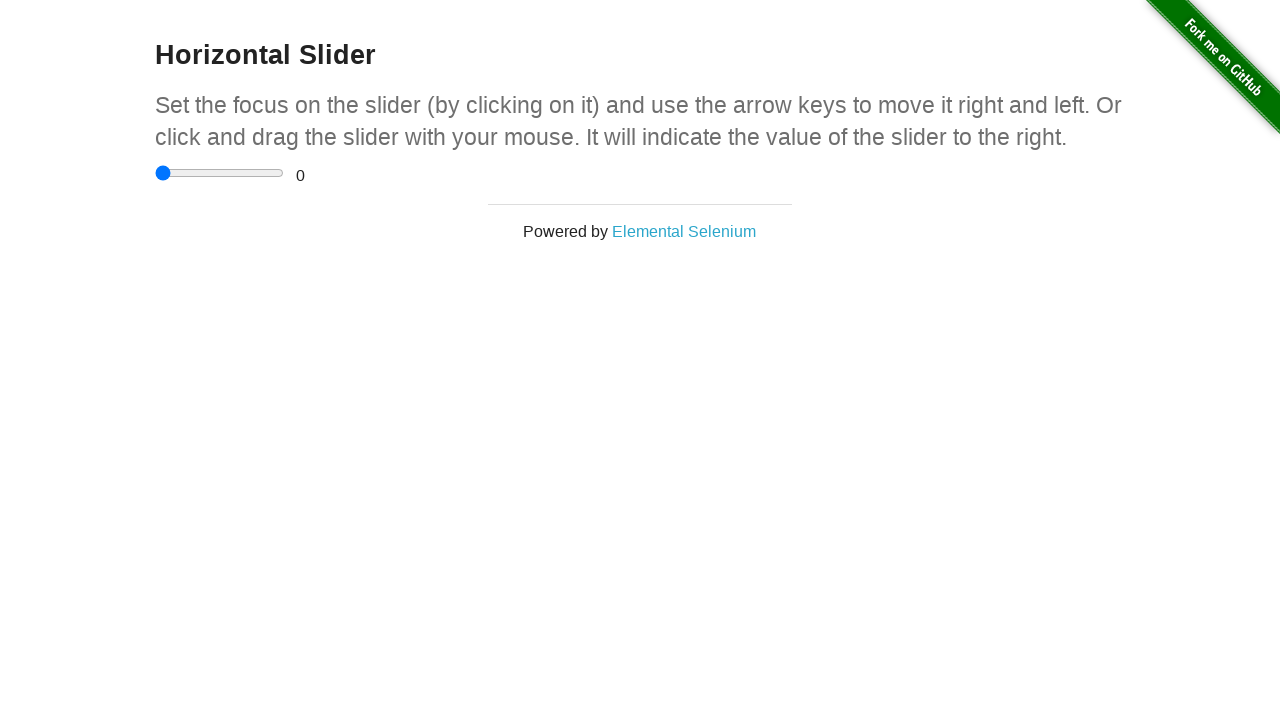

Located the range display text element
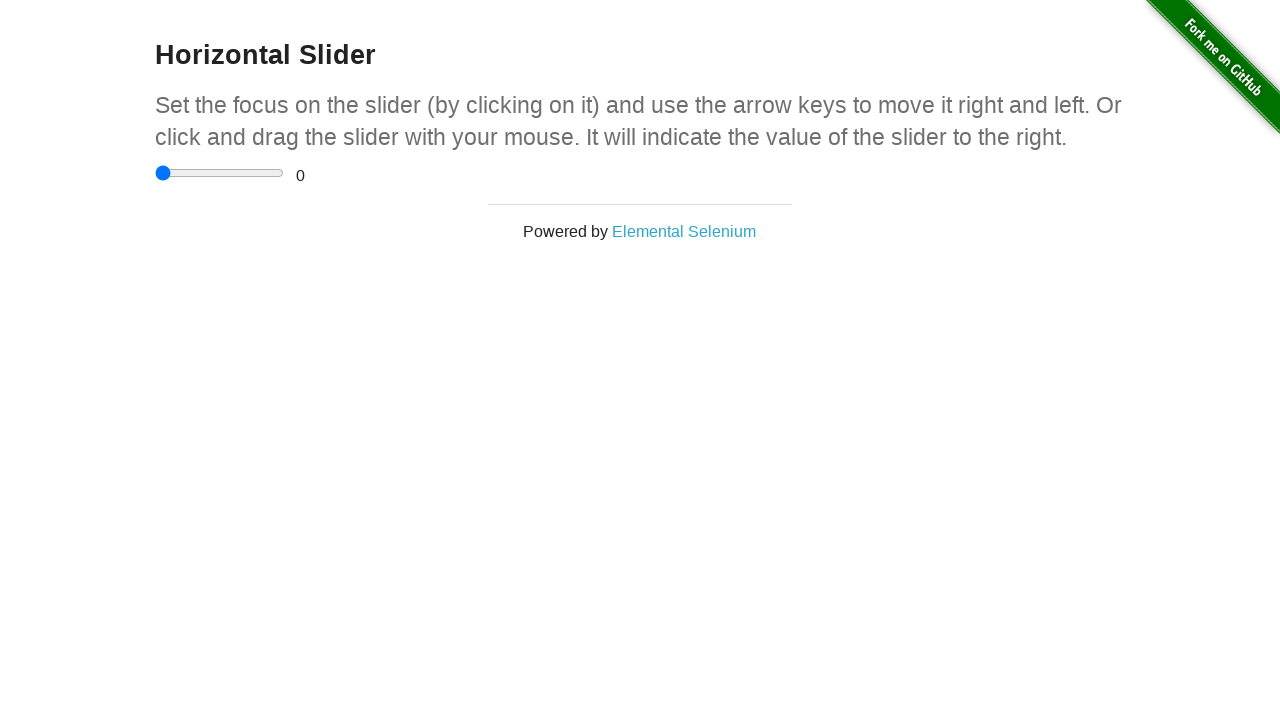

Clicked on slider to focus it at (220, 173) on input[type='range']
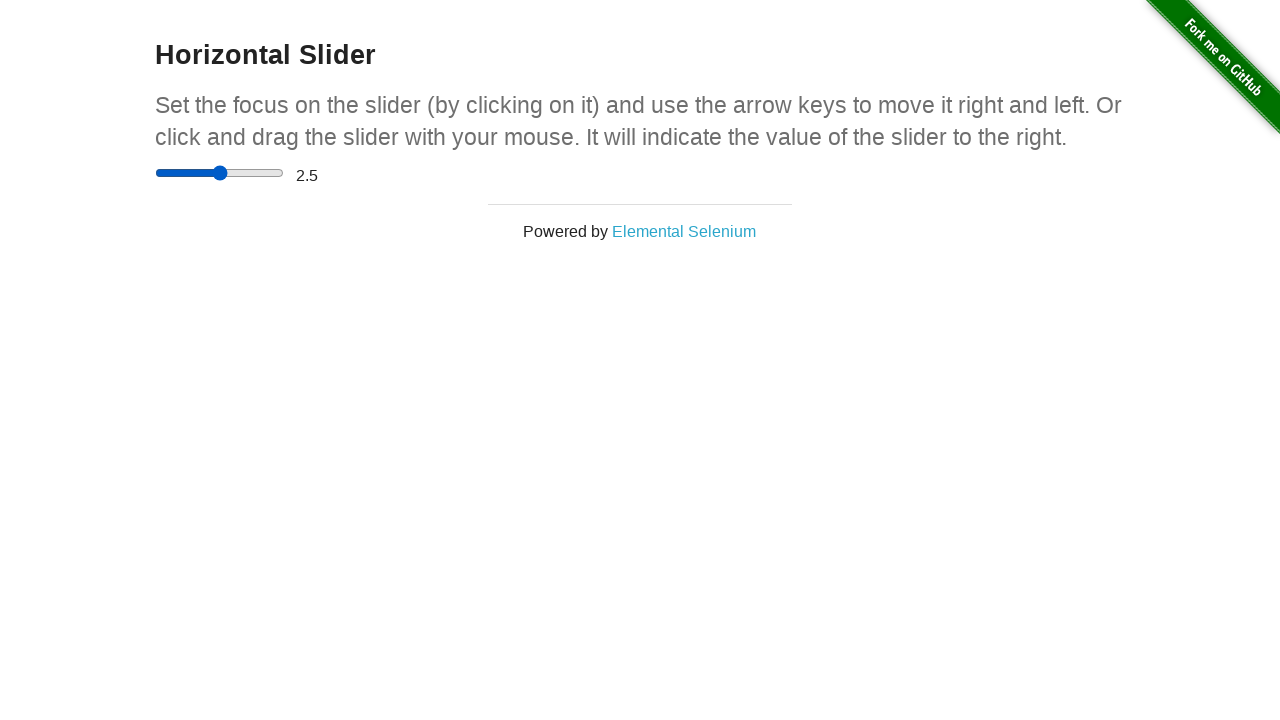

Pressed ArrowRight to increase slider value from 2.5 towards target 3.5
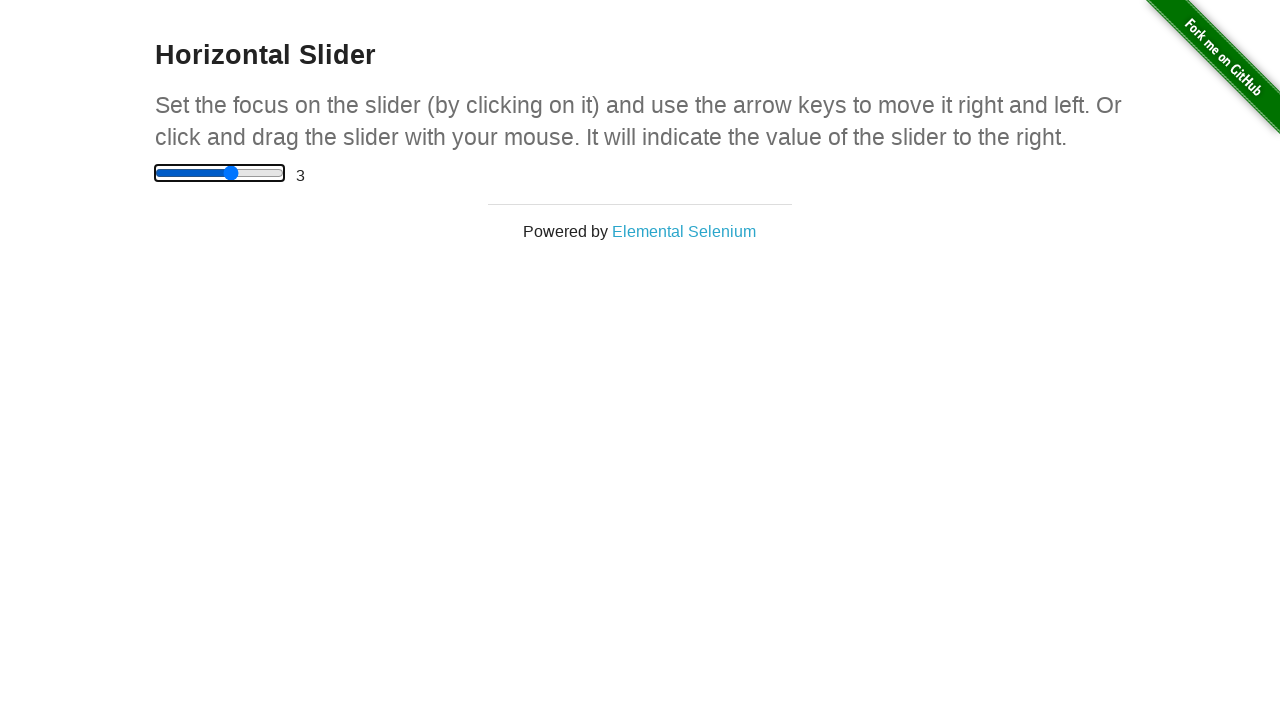

Waited 100ms before next keyboard press
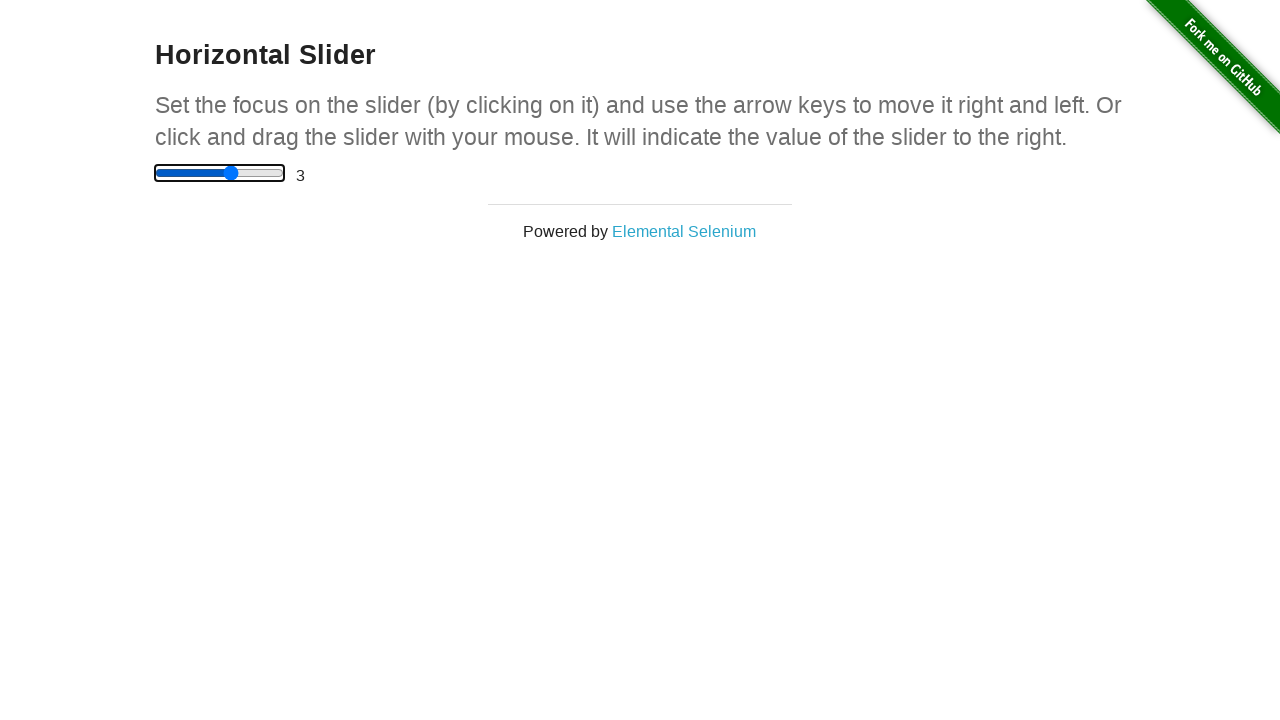

Pressed ArrowRight to increase slider value from 3.0 towards target 3.5
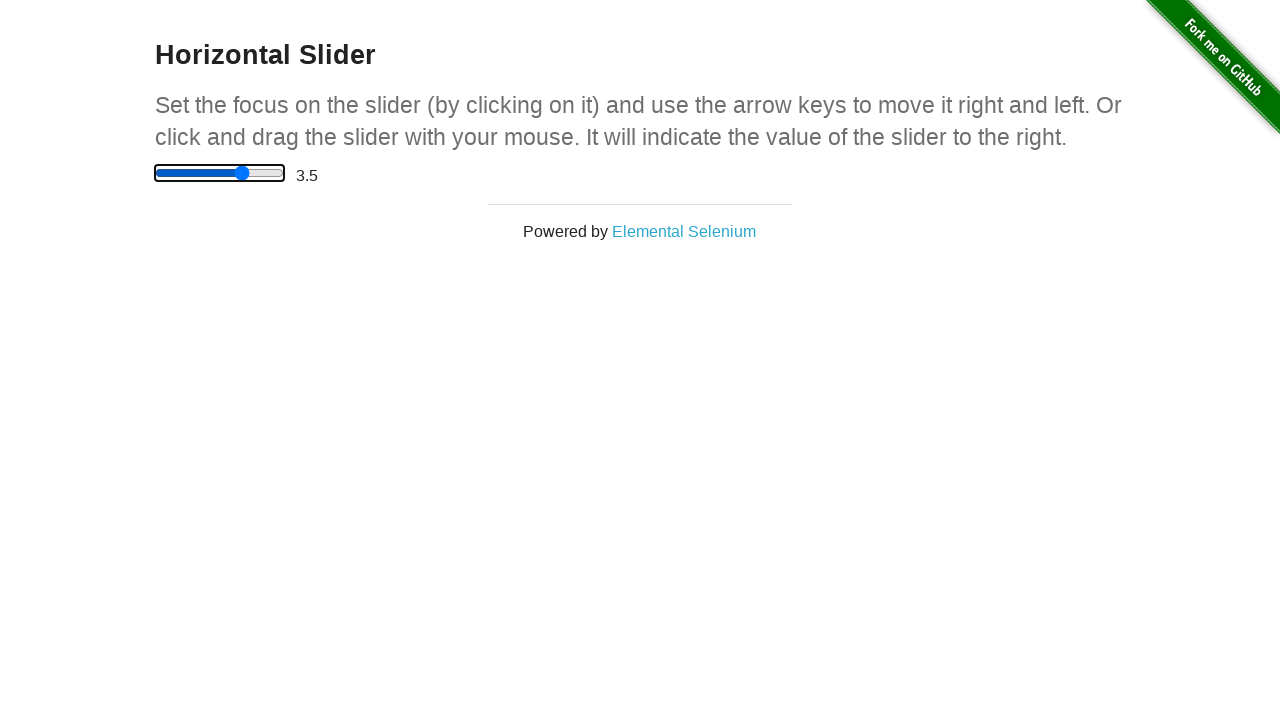

Waited 100ms before next keyboard press
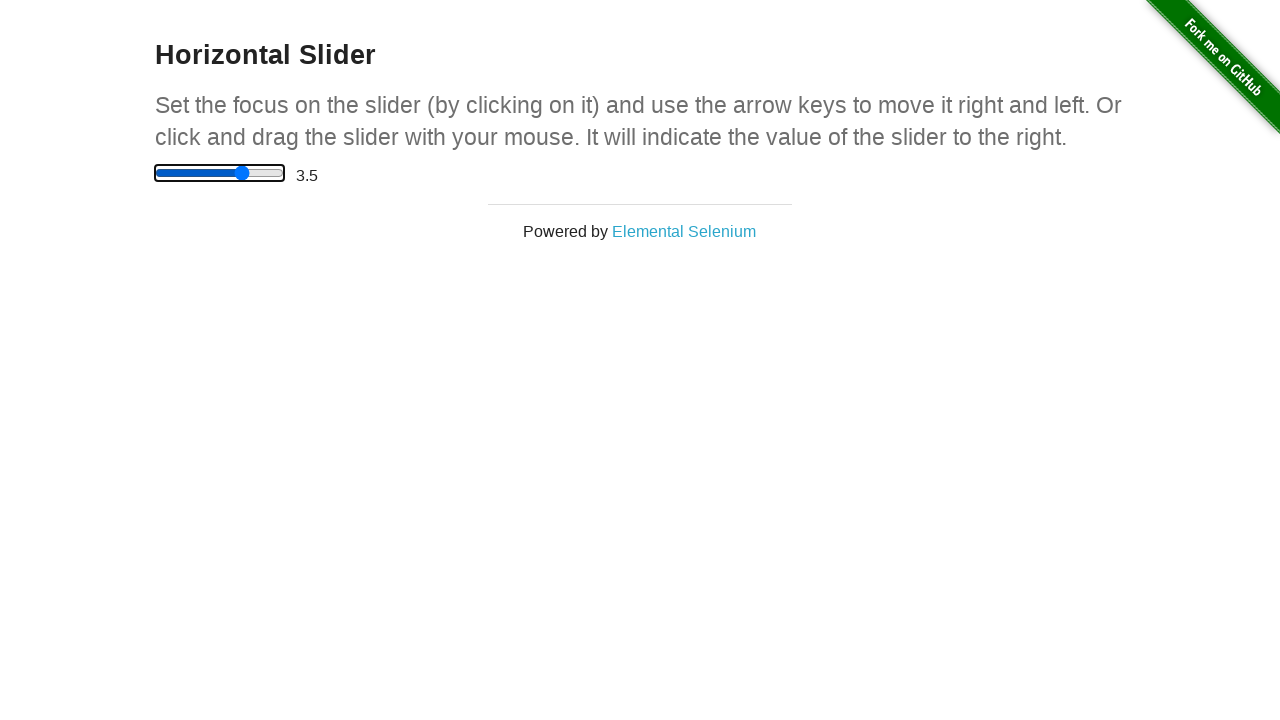

Verified slider reached target value of 3.5
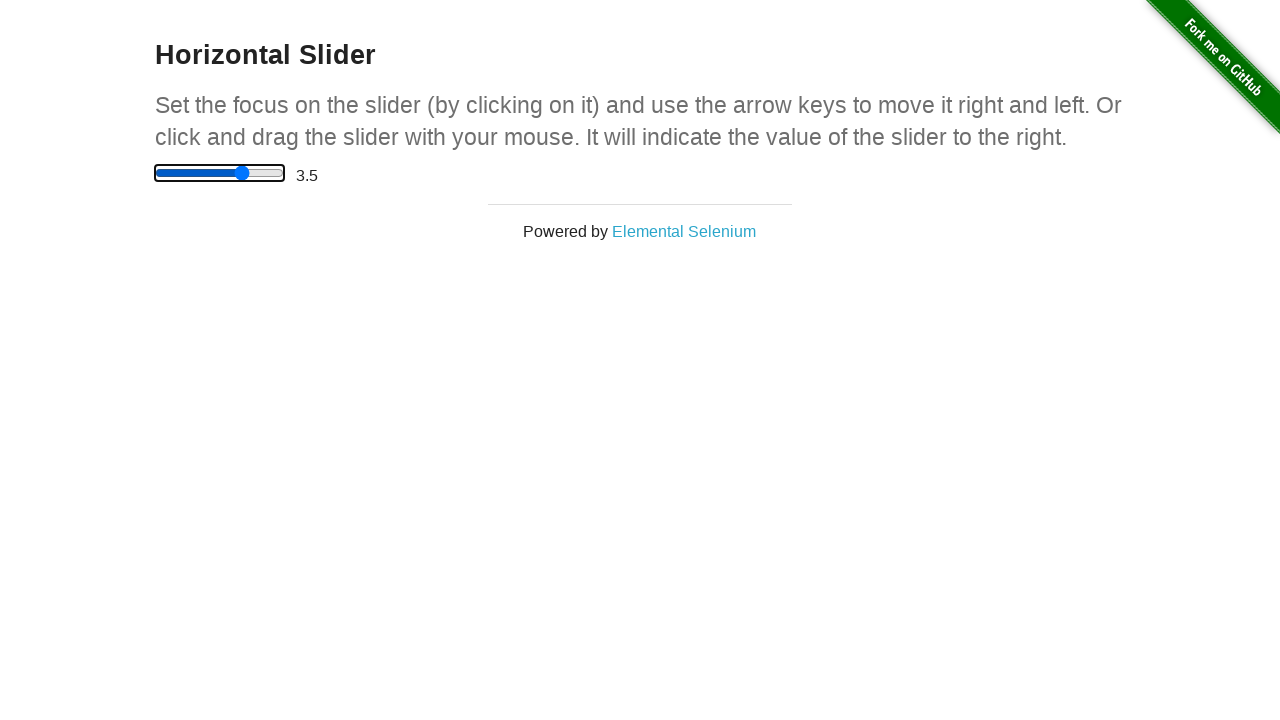

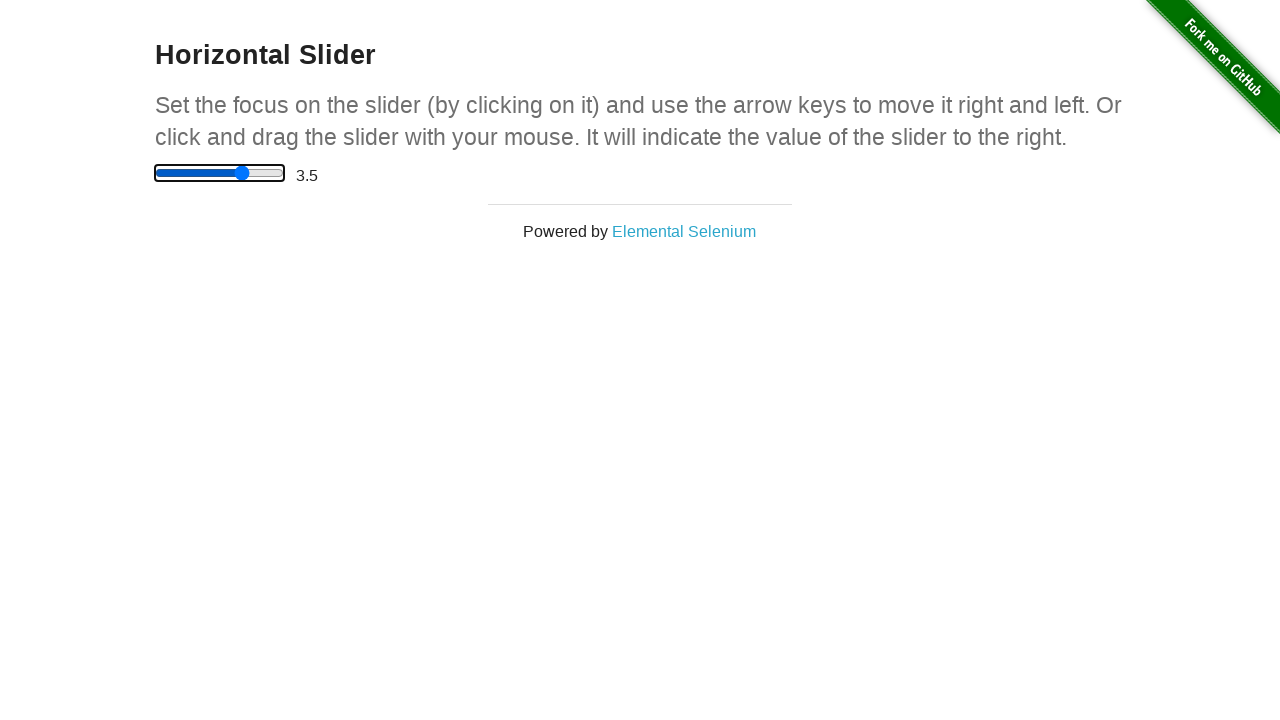